Tests navigation to Browse Languages page and verifies the Language and Author column headers are displayed

Starting URL: http://www.99-bottles-of-beer.net/

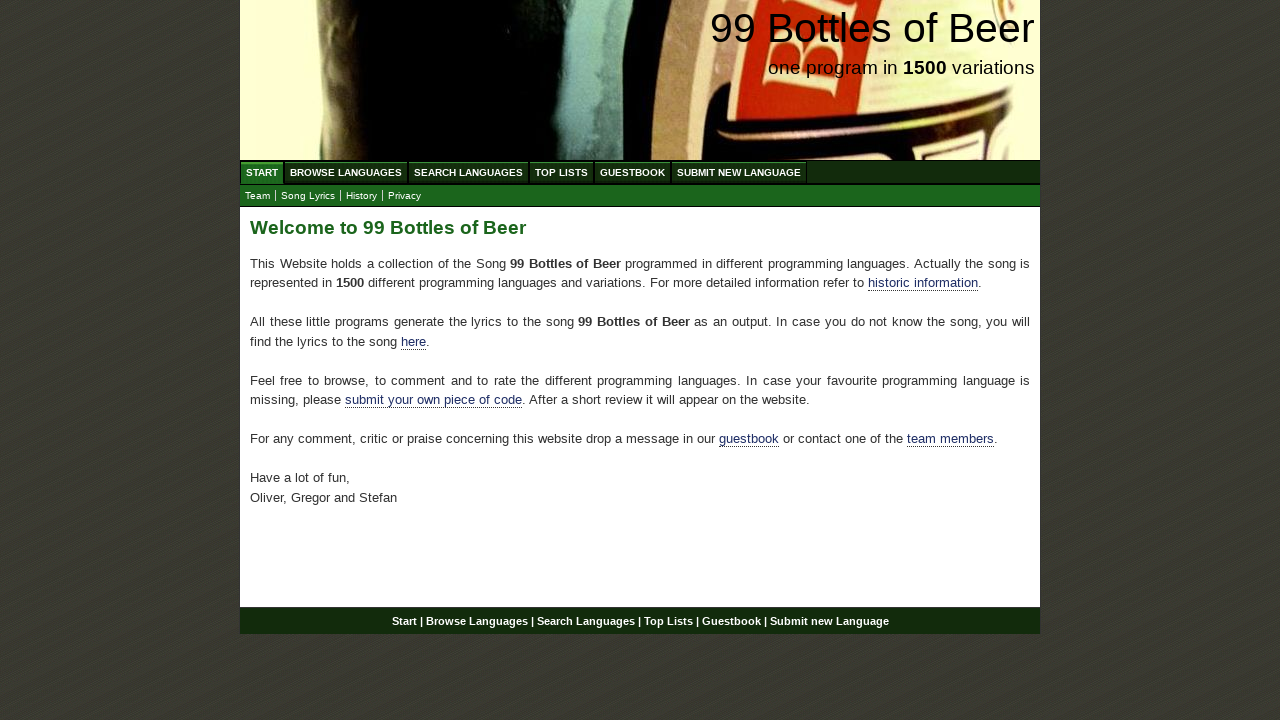

Clicked on Browse Languages link at (346, 172) on #menu li a[href='/abc.html']
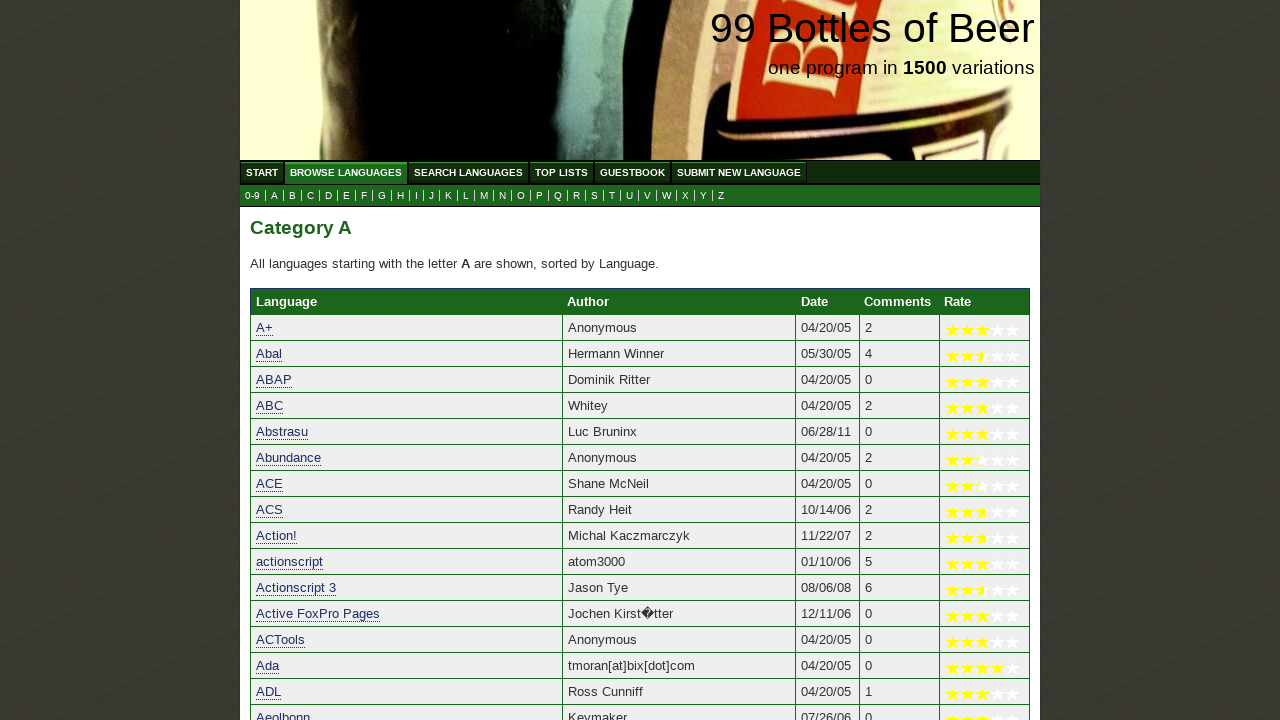

Waited for Language column header to be displayed
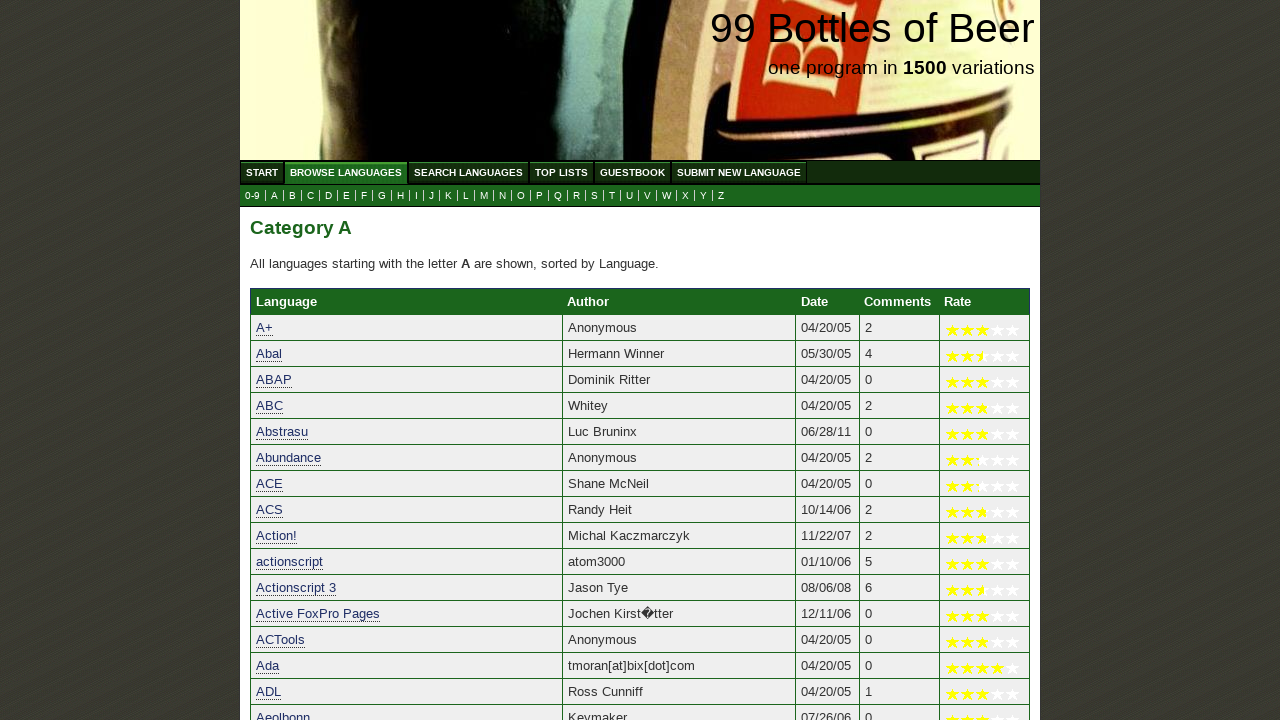

Waited for Author column header to be displayed
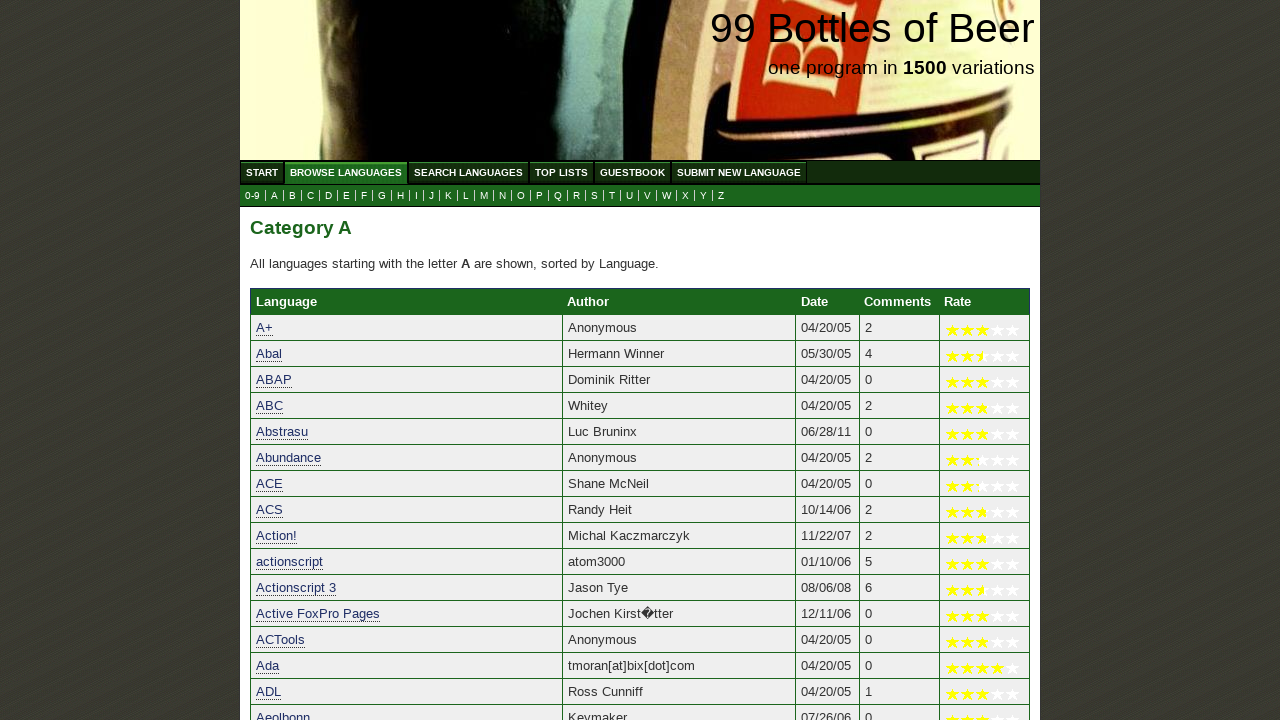

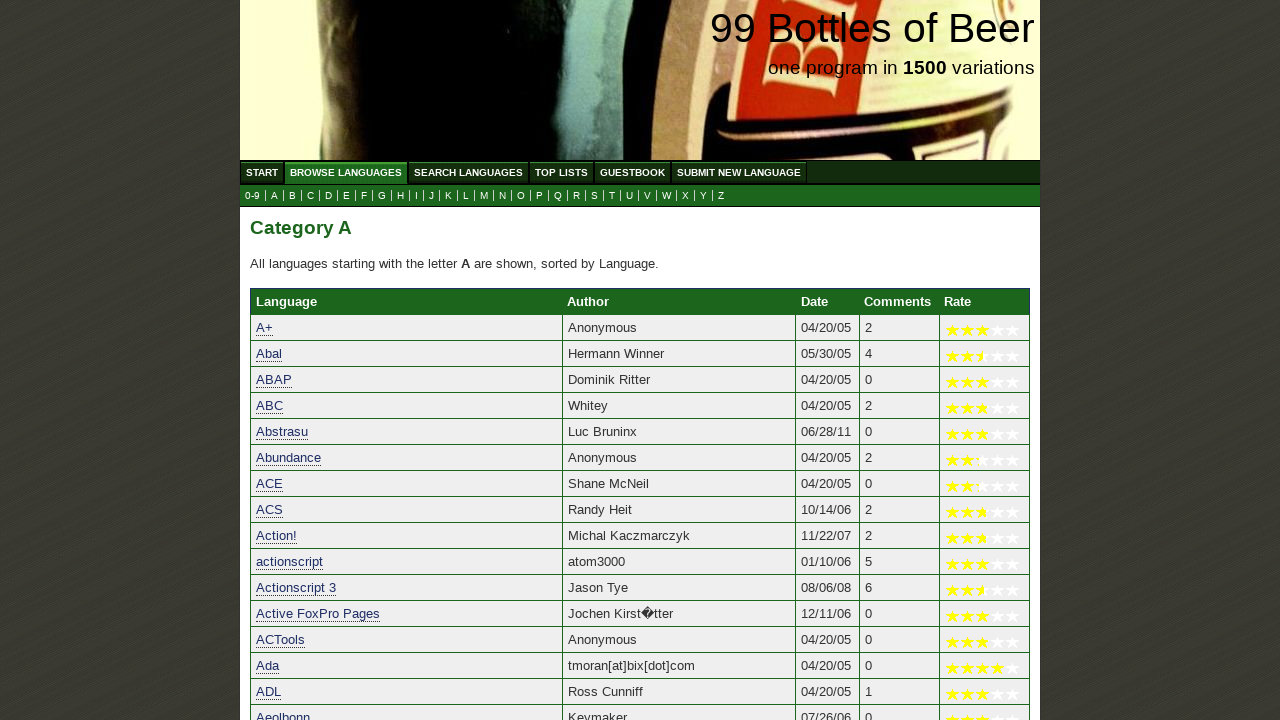